Tests the plant species search functionality on The Plant List website by entering a species name in the search field and submitting the form to navigate to results.

Starting URL: http://www.theplantlist.org/

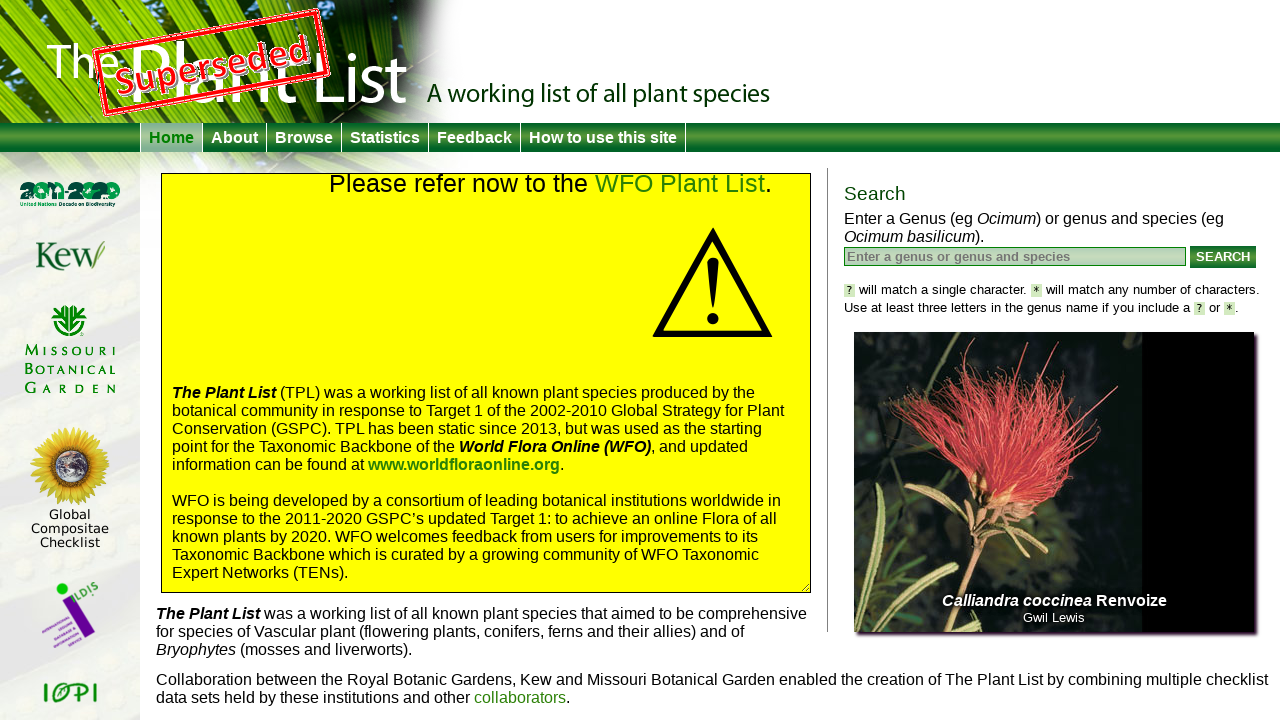

Filled search field with 'Hygrophila guianensis' on #q
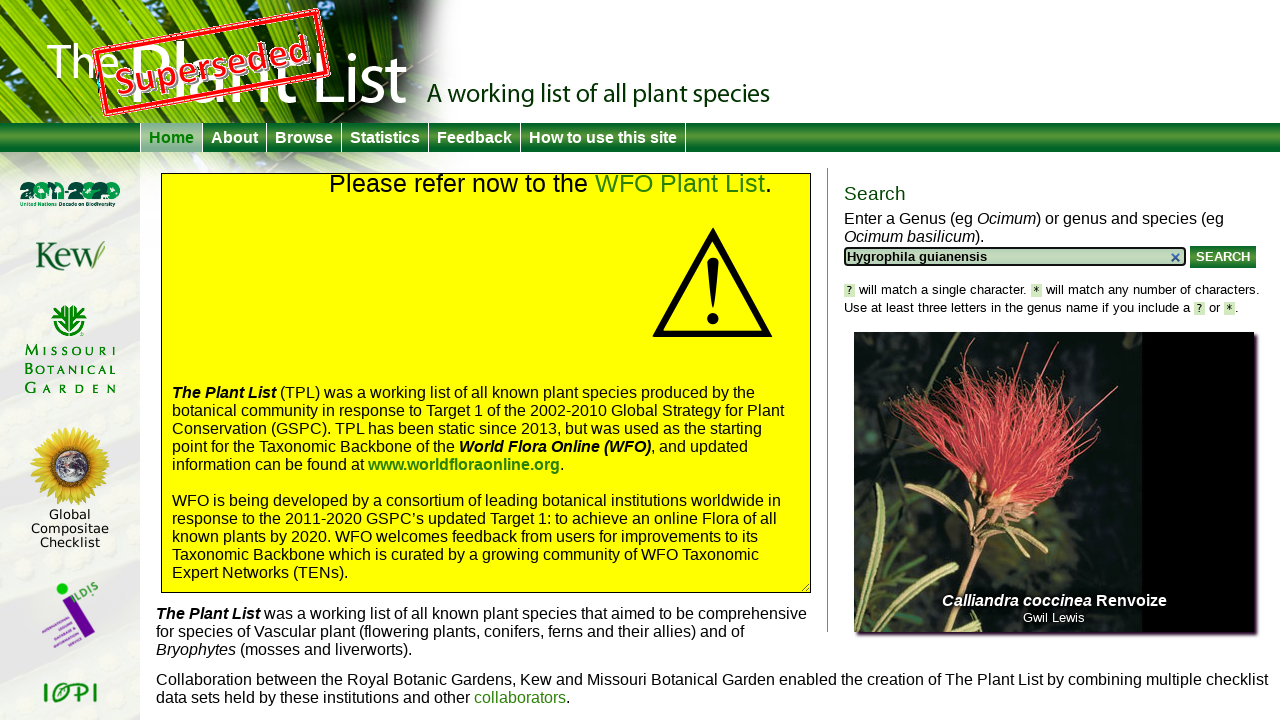

Submitted search form by pressing Enter on #q
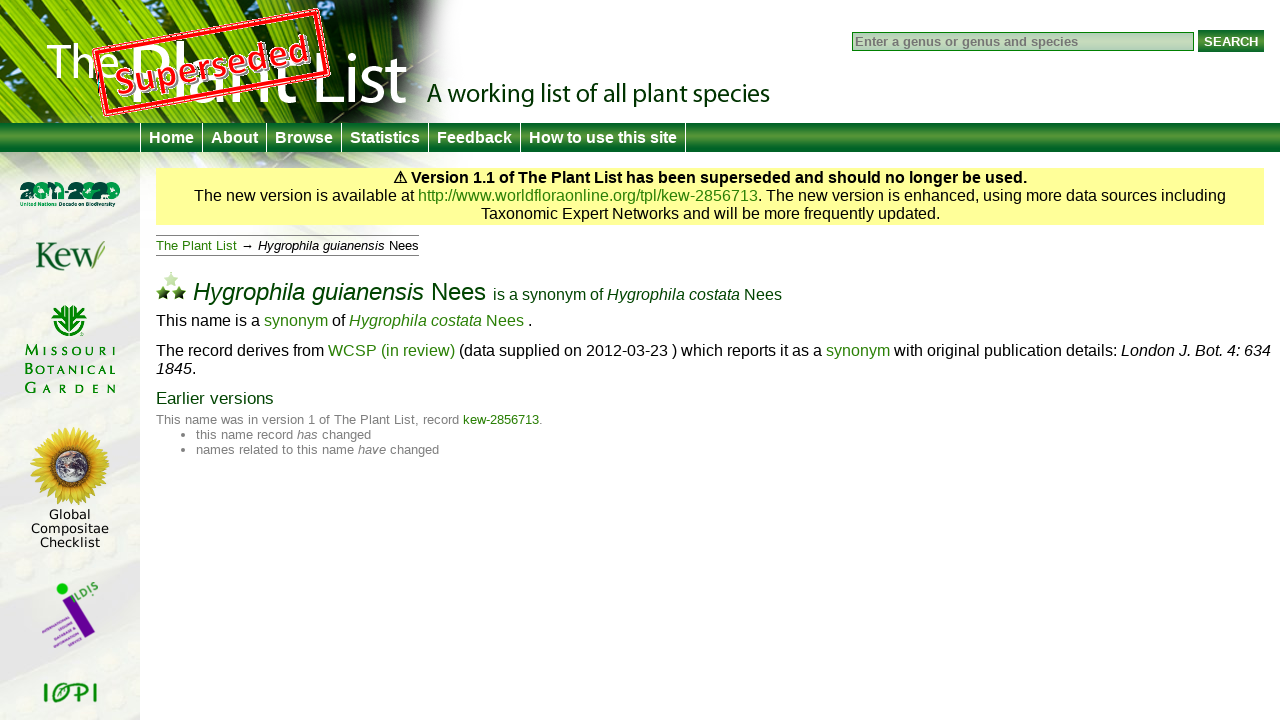

Navigation completed and search results page loaded
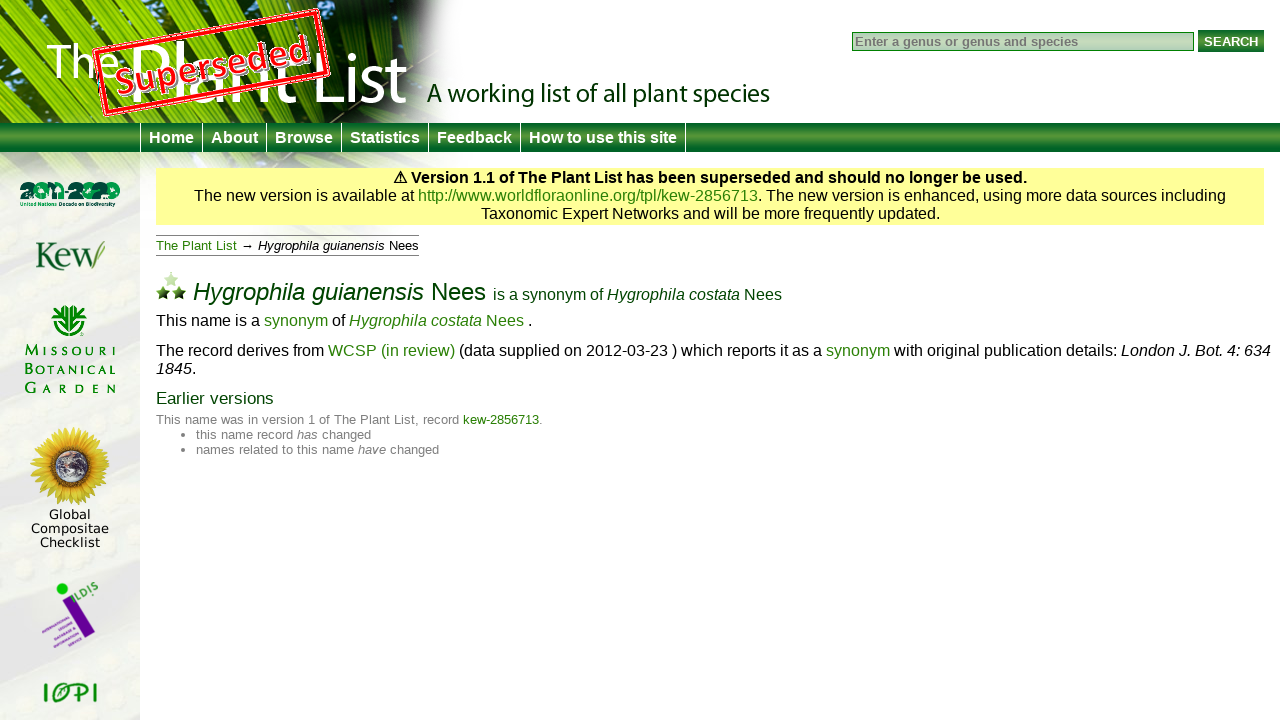

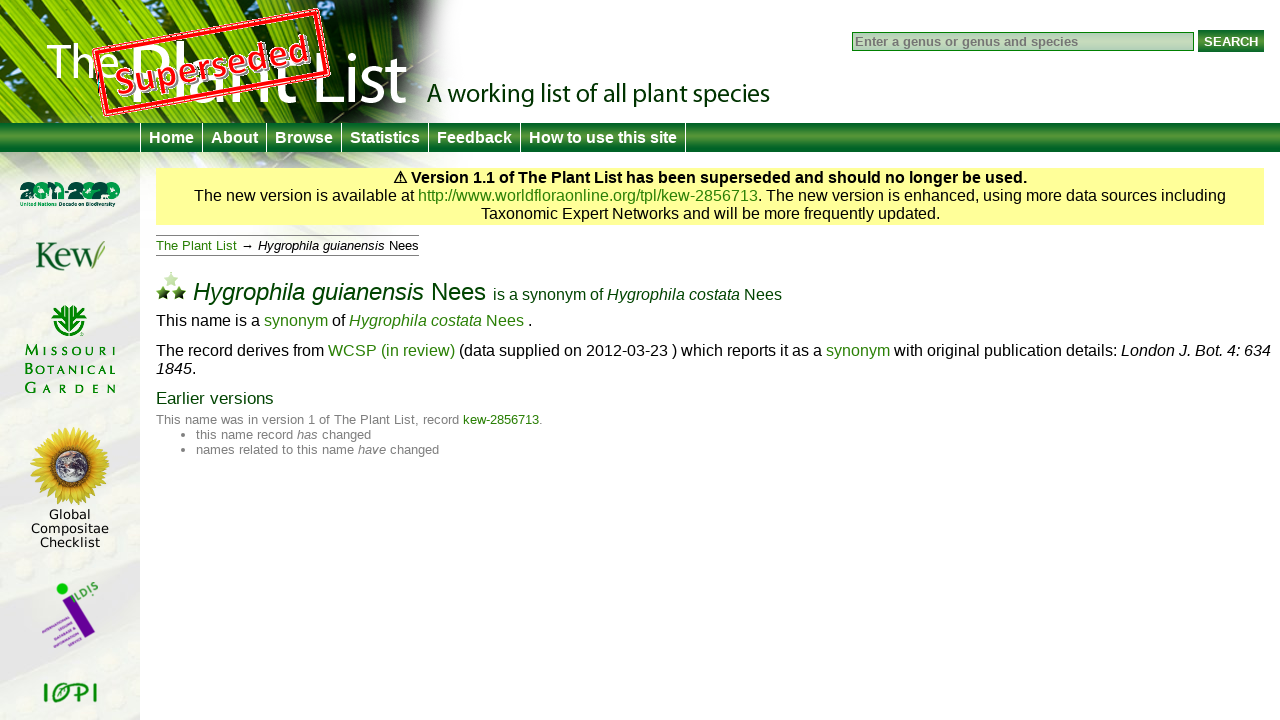